Clicks the "Learn more" link on the Gmail login page

Starting URL: https://gmail.com

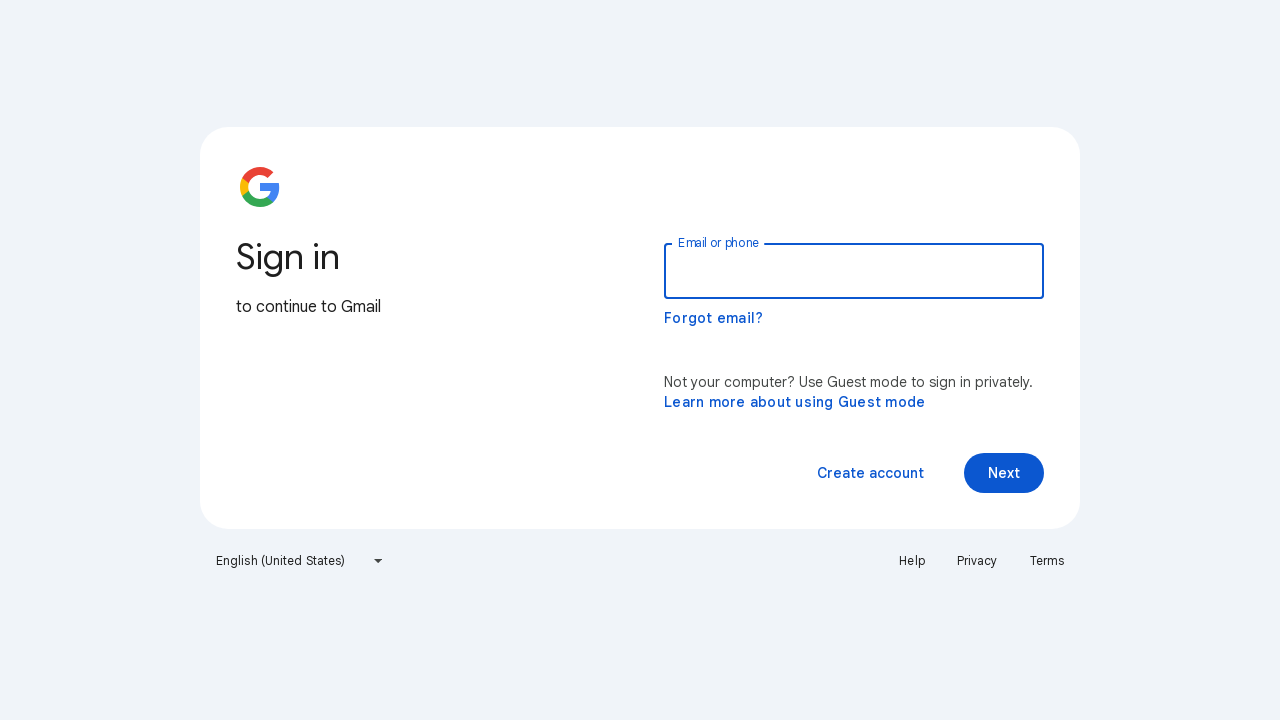

Clicked the 'Learn more' link on the Gmail login page at (795, 402) on a:has-text('Learn more')
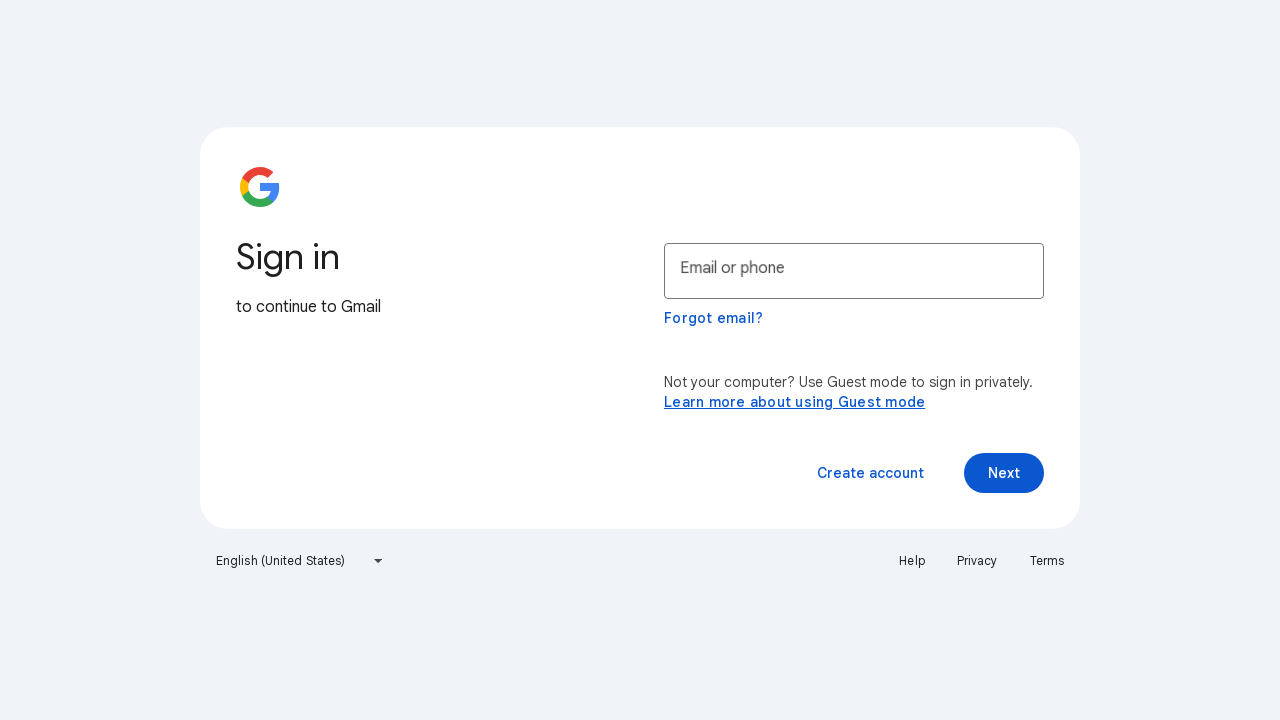

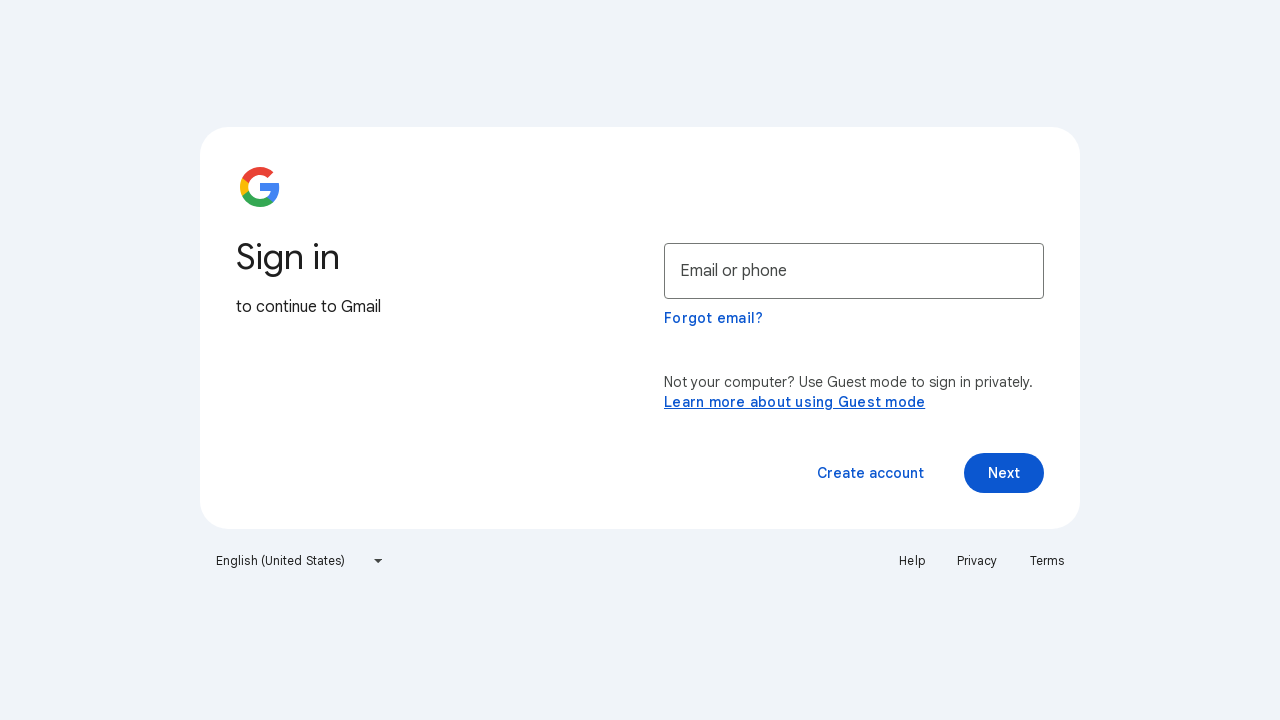